Tests dynamic element visibility by clicking a reveal button, waiting for a hidden element to become visible, and then typing text into it to verify interaction with dynamically displayed elements.

Starting URL: https://www.selenium.dev/selenium/web/dynamic.html

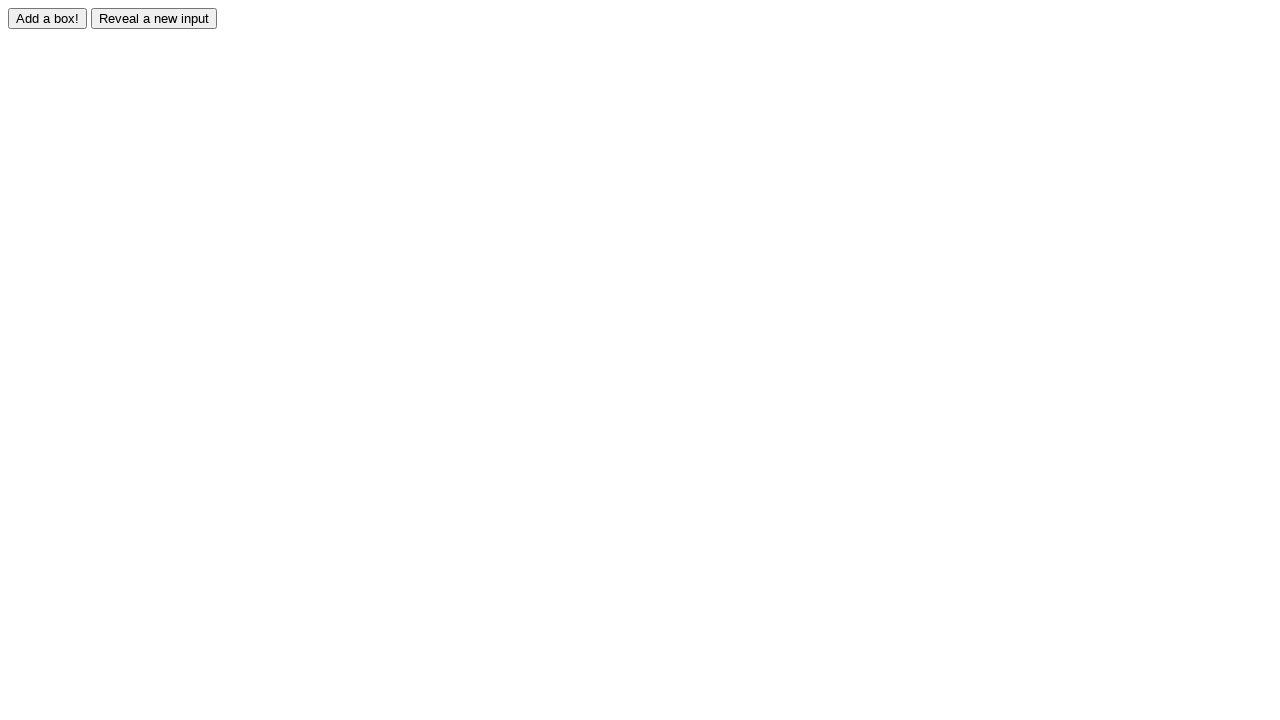

Clicked reveal button to show hidden element at (154, 18) on #reveal
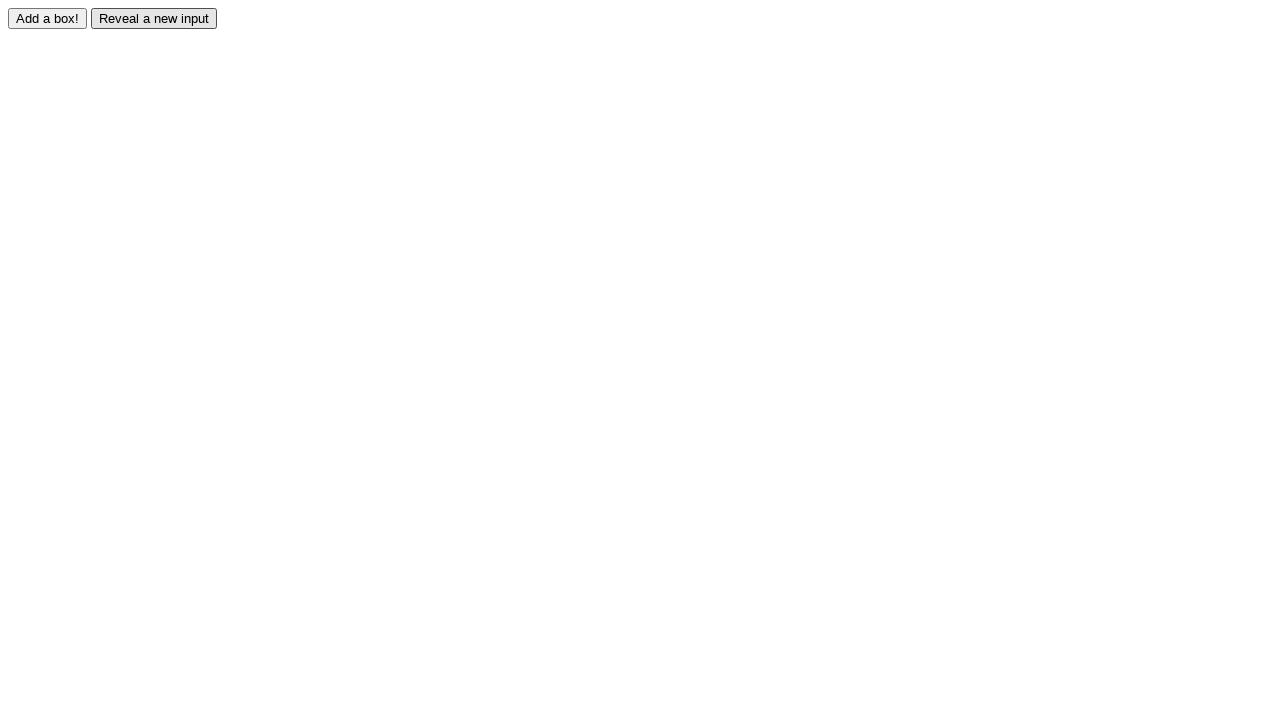

Waited for hidden element to become visible
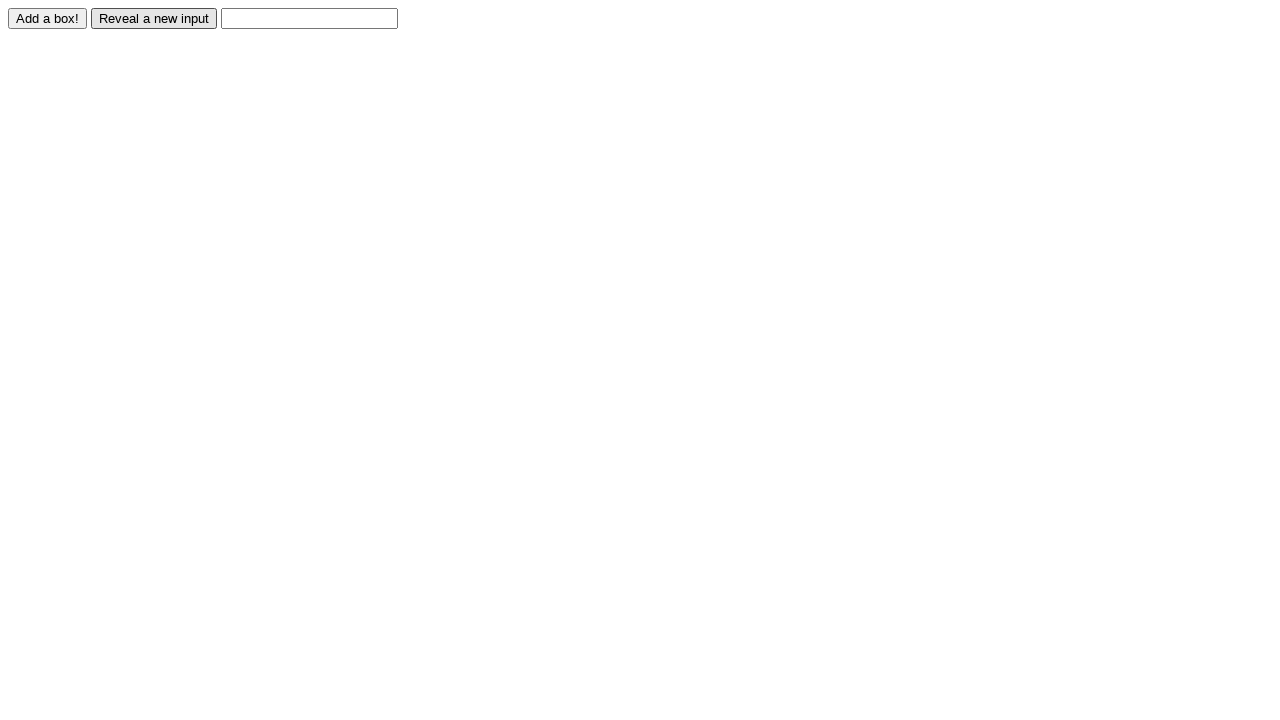

Typed 'Displayed' into the revealed input field on #revealed
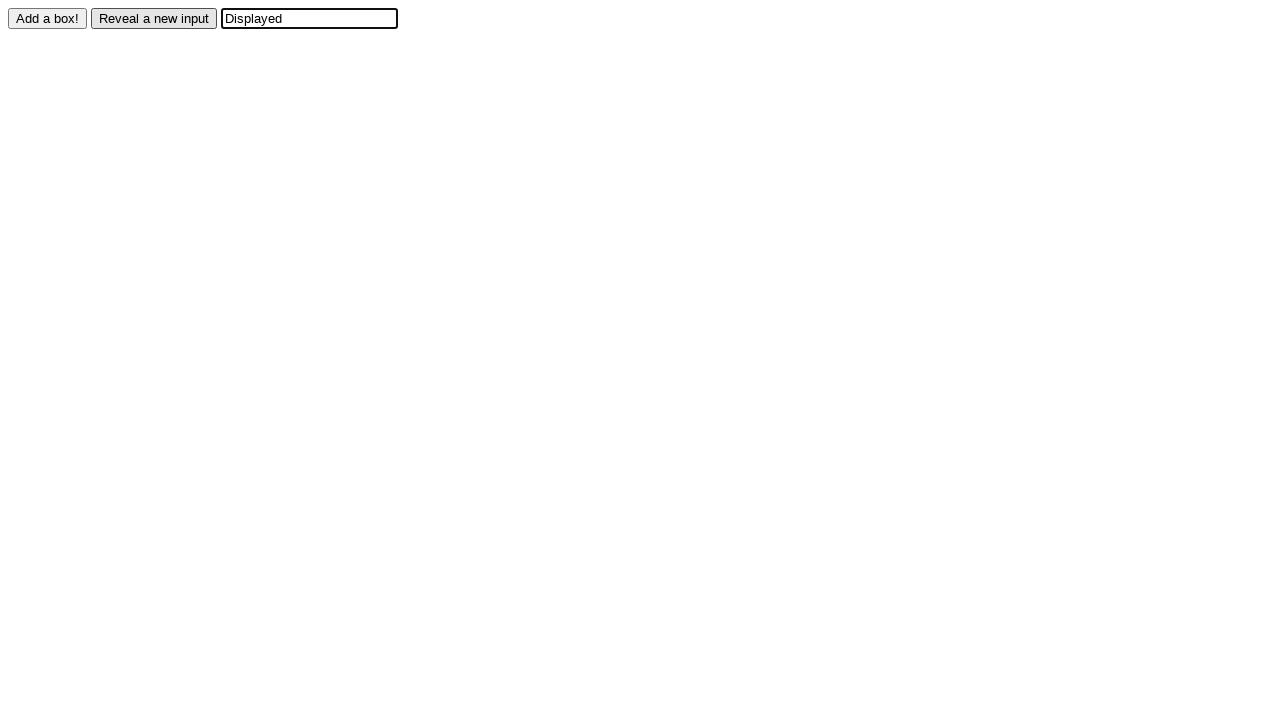

Verified that the input field contains 'Displayed'
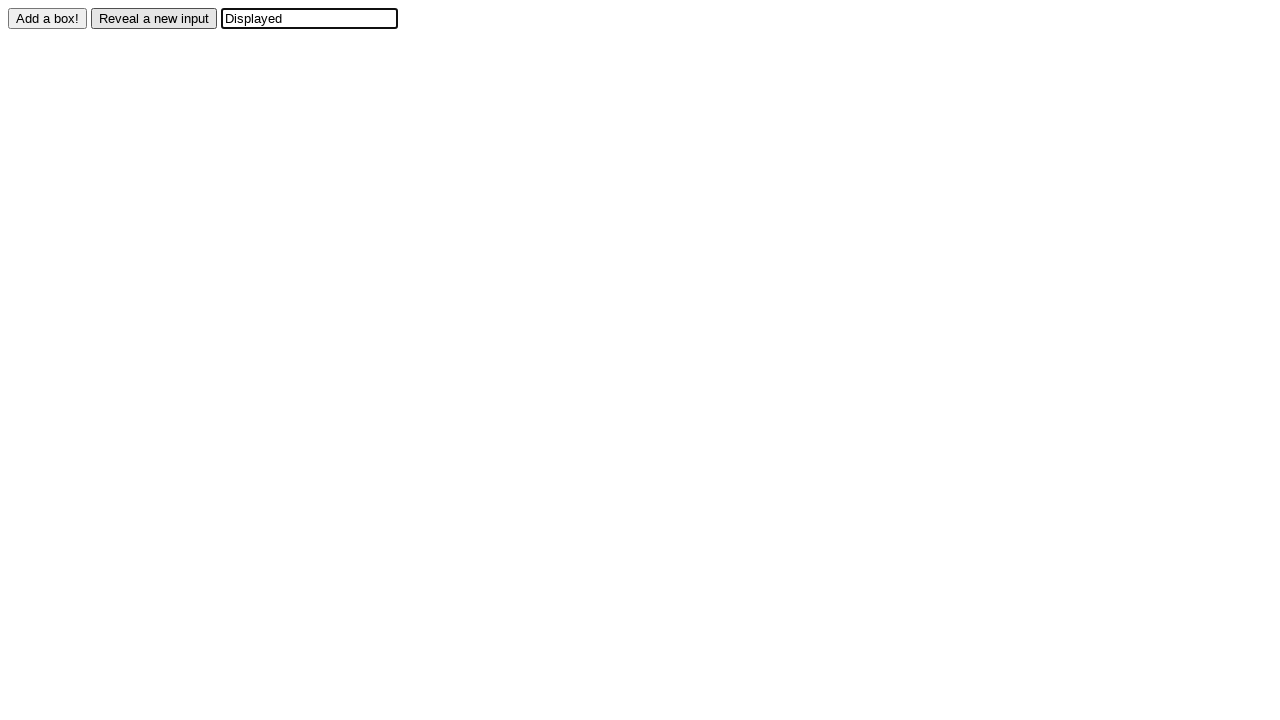

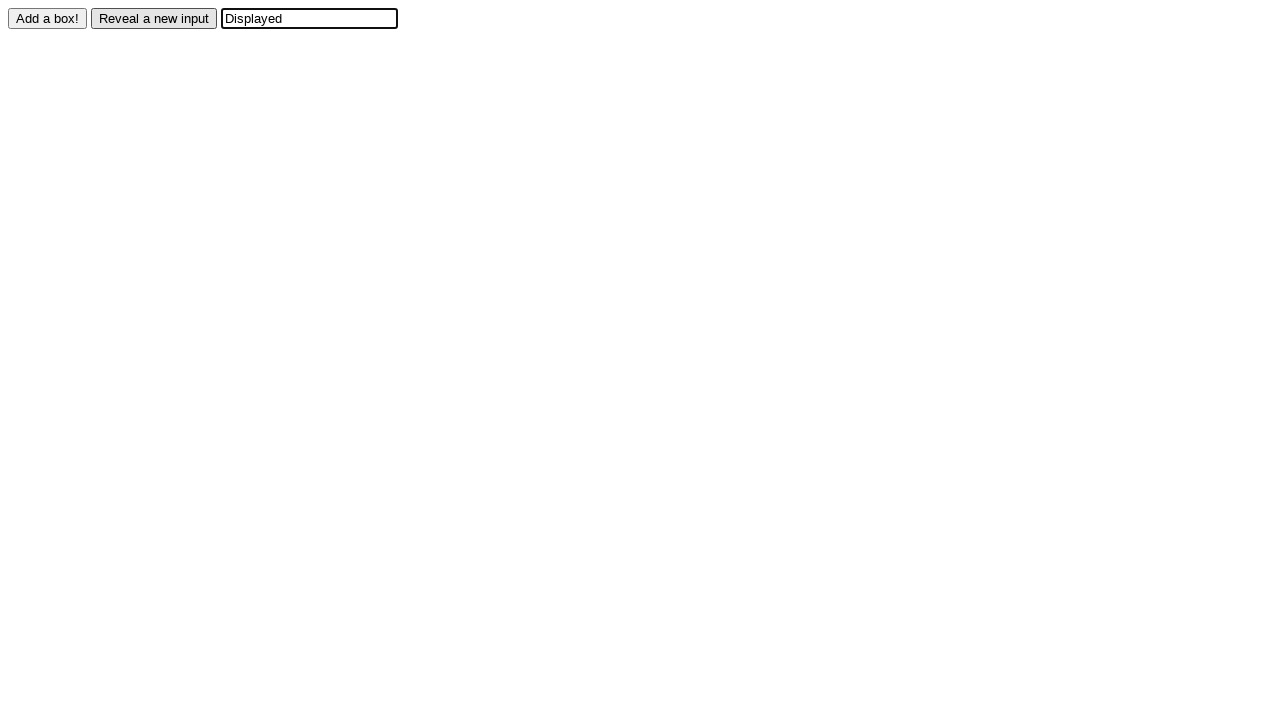